Tests Angular dropdown by selecting Basketball option from a custom dropdown list

Starting URL: https://ej2.syncfusion.com/angular/demos/?_ga=2.262049992.437420821.1575083417-524628264.1575083417#/material/drop-down-list/data-binding

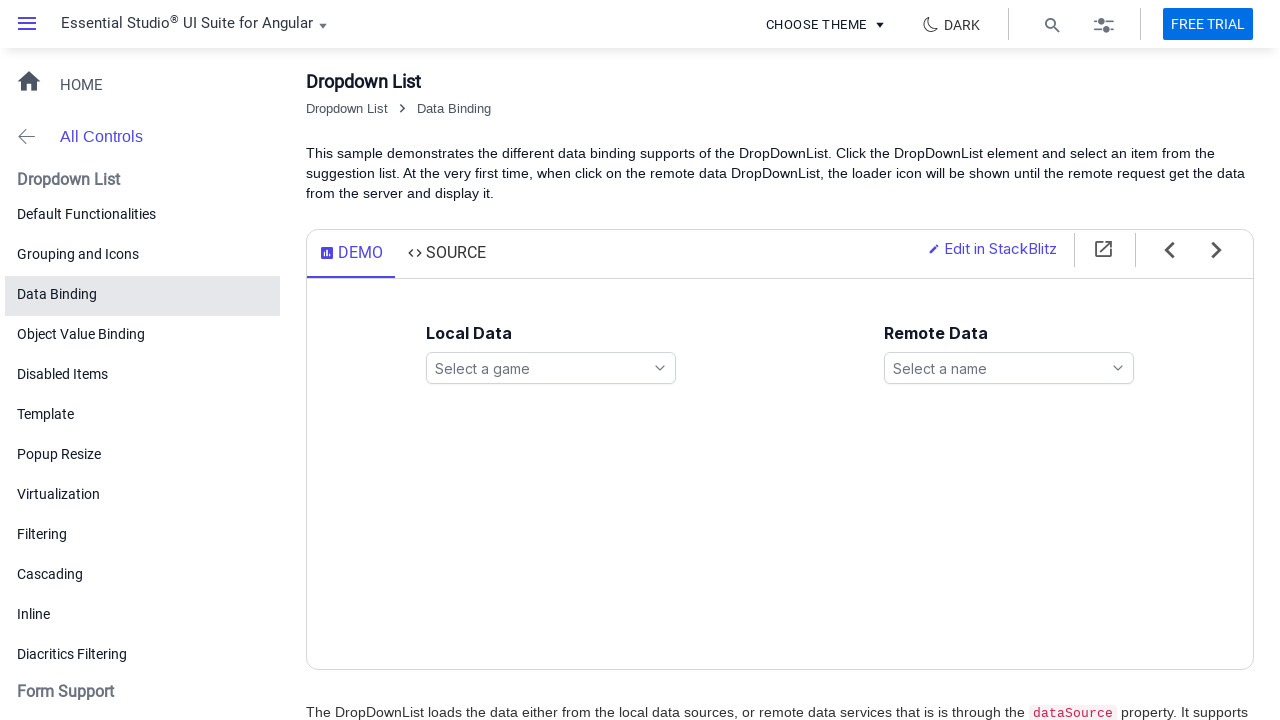

Navigated to Syncfusion Angular dropdown demo page
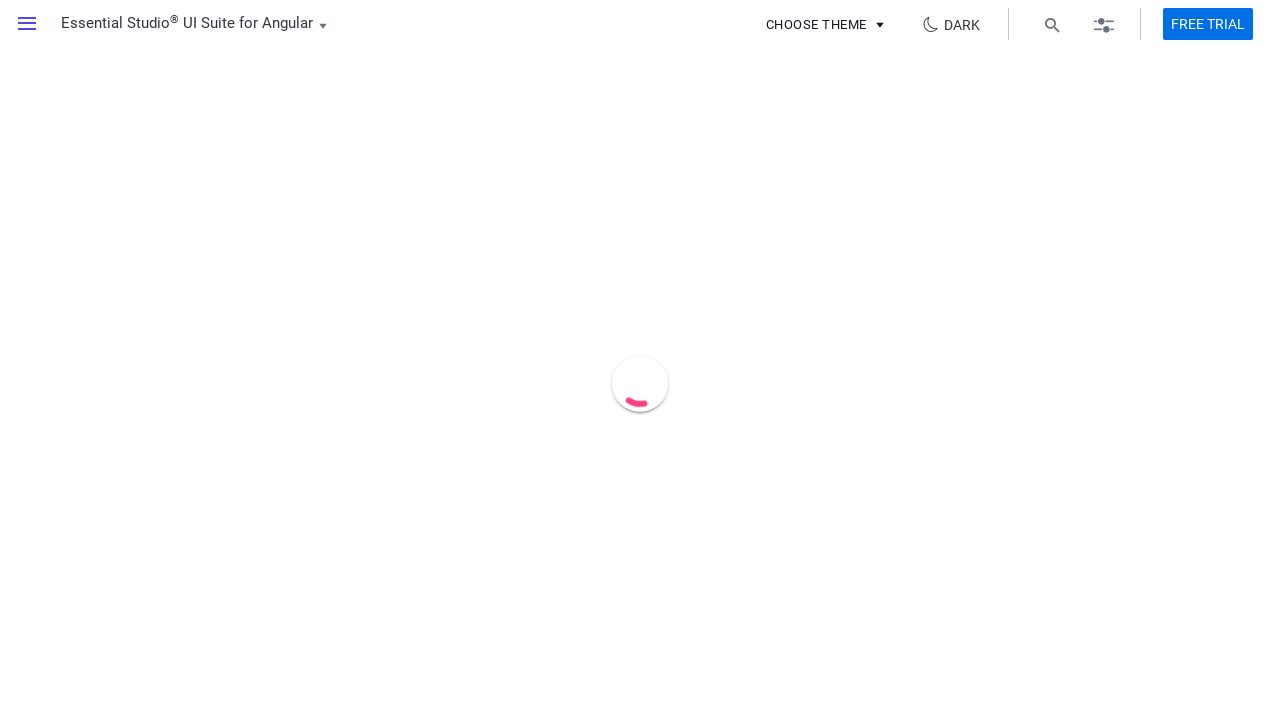

Clicked on the custom dropdown list at (551, 368) on ejs-dropdownlist#games
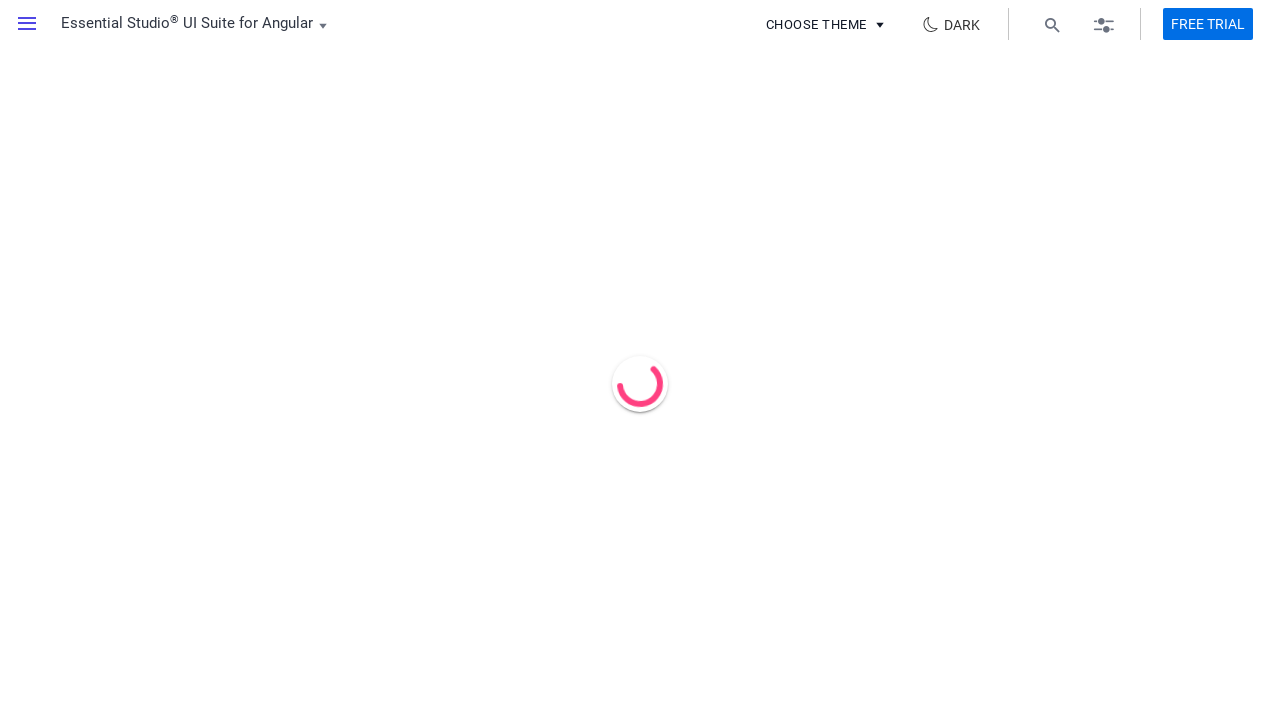

Dropdown options appeared
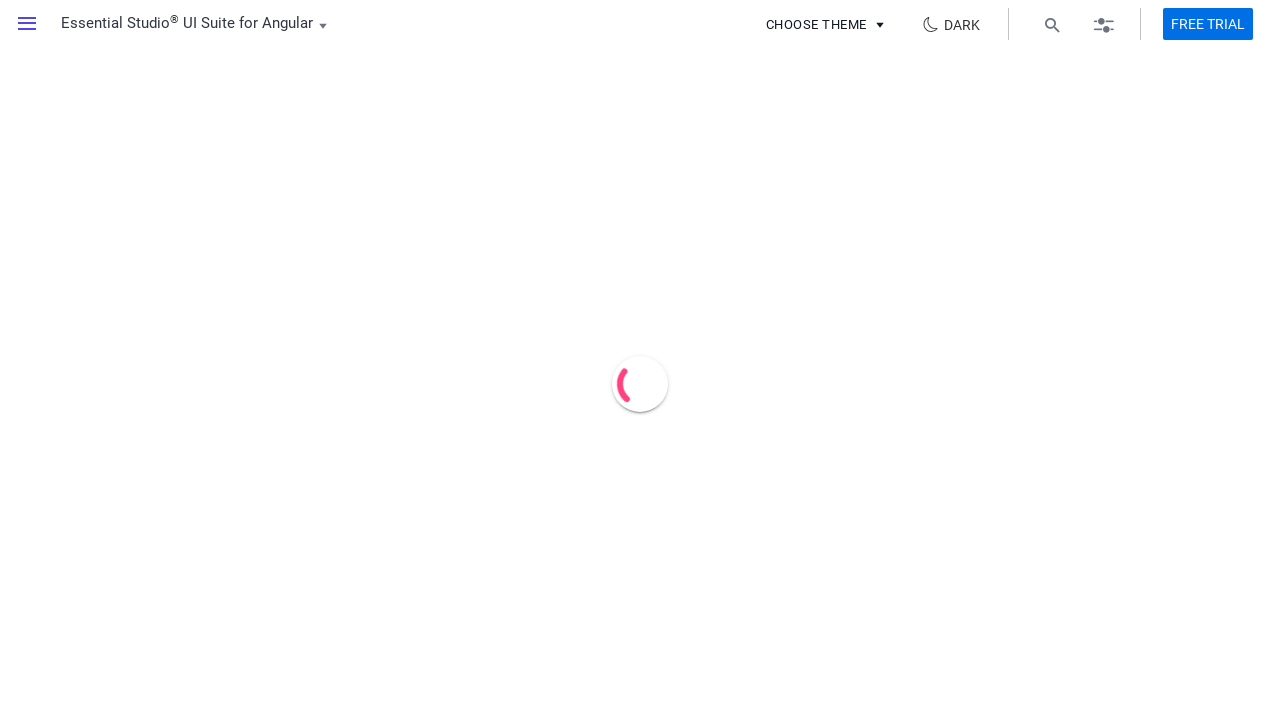

Selected Basketball option from dropdown list at (551, 468) on xpath=//ul[@id='games_options']/li[text()='Basketball']
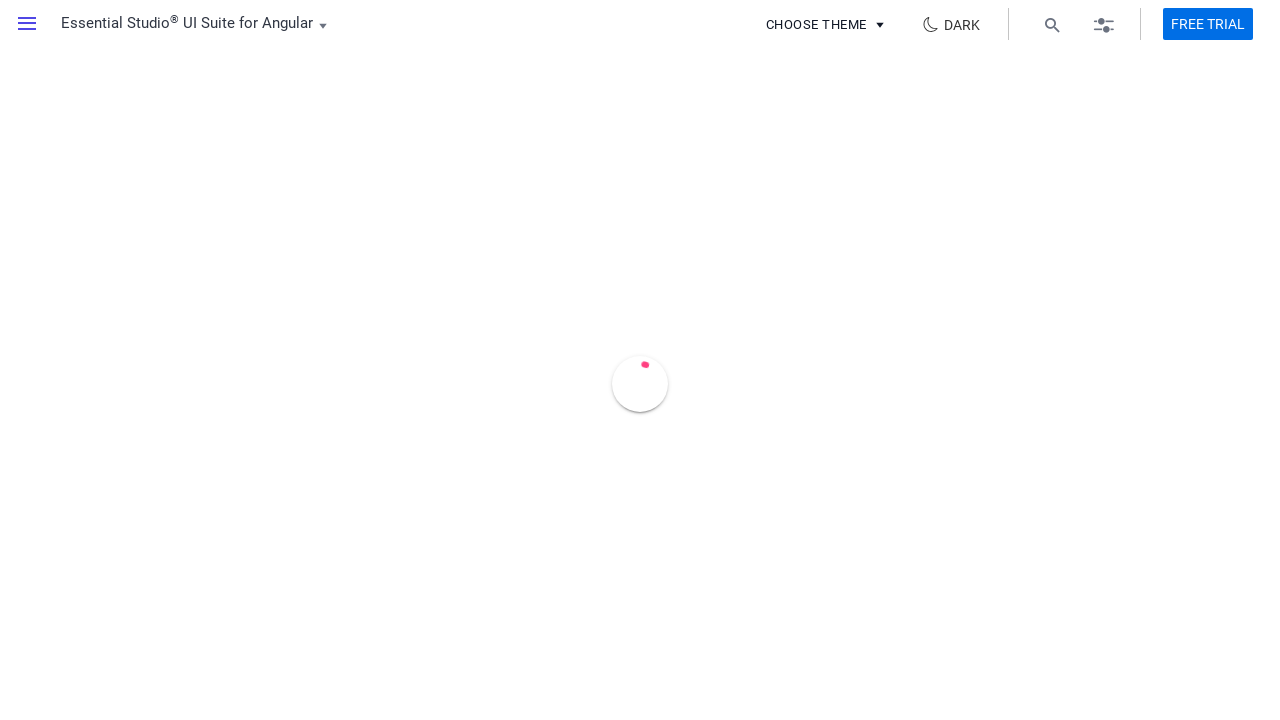

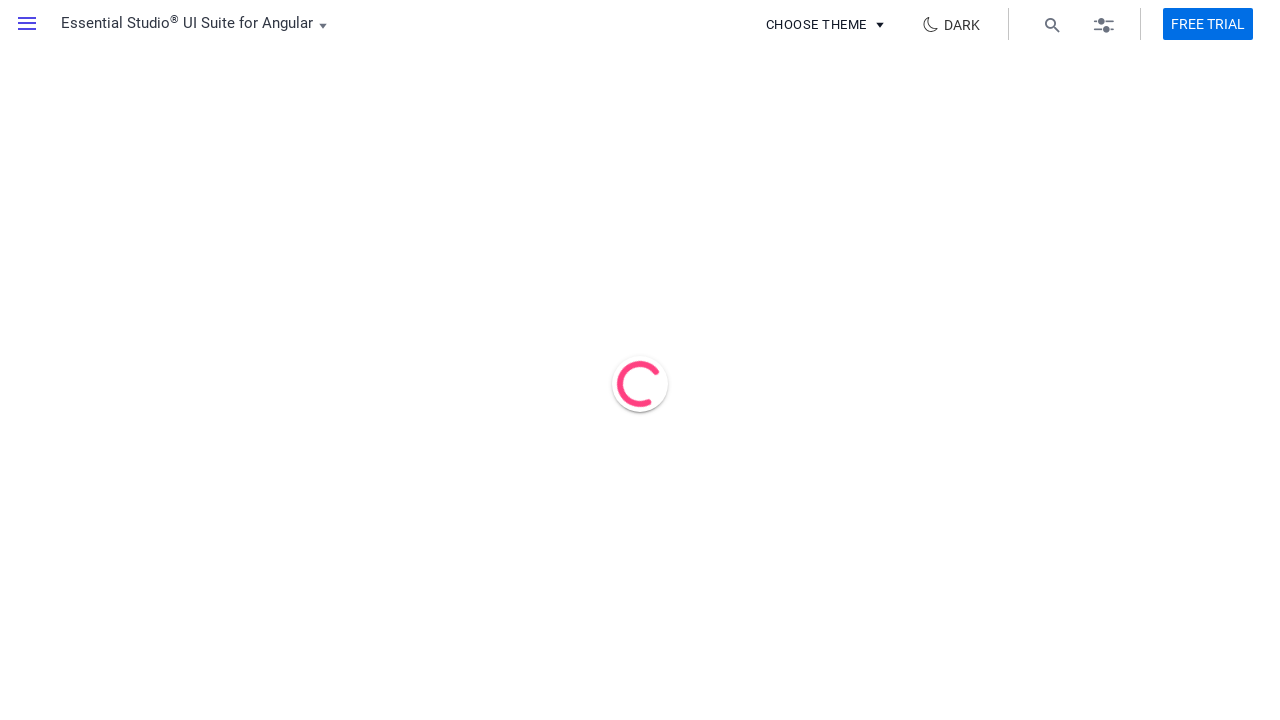